Tests JavaScript prompt alert functionality by clicking a button to trigger a prompt, entering text into the prompt, accepting it, and verifying the result is displayed

Starting URL: https://demoqa.com/alerts

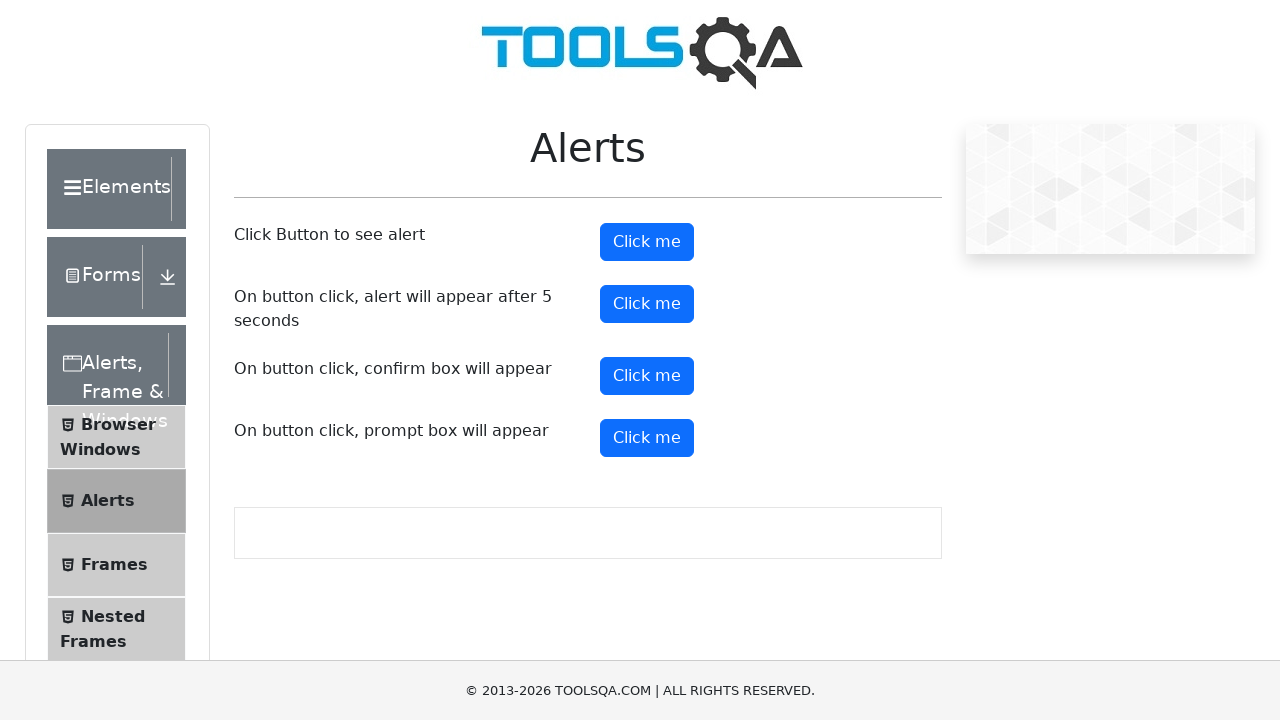

Clicked prompt button to trigger alert at (647, 438) on #promtButton
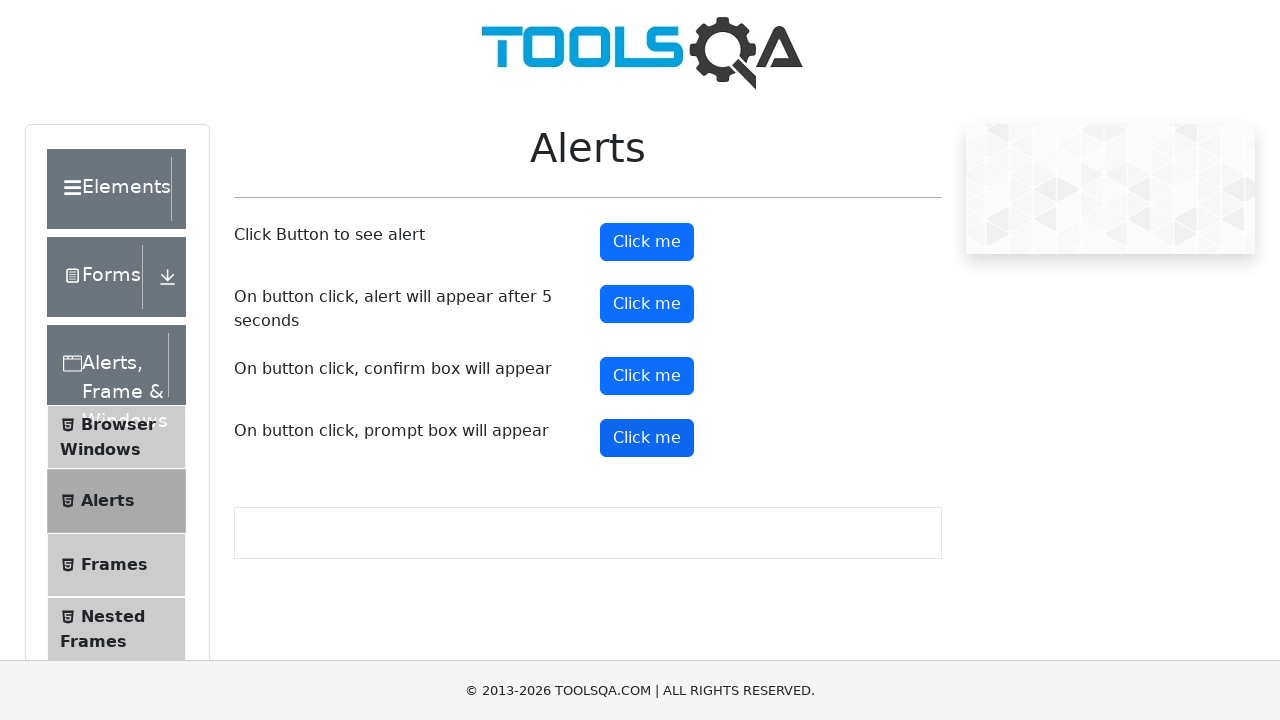

Set up dialog handler to accept prompt with 'TestUser2024'
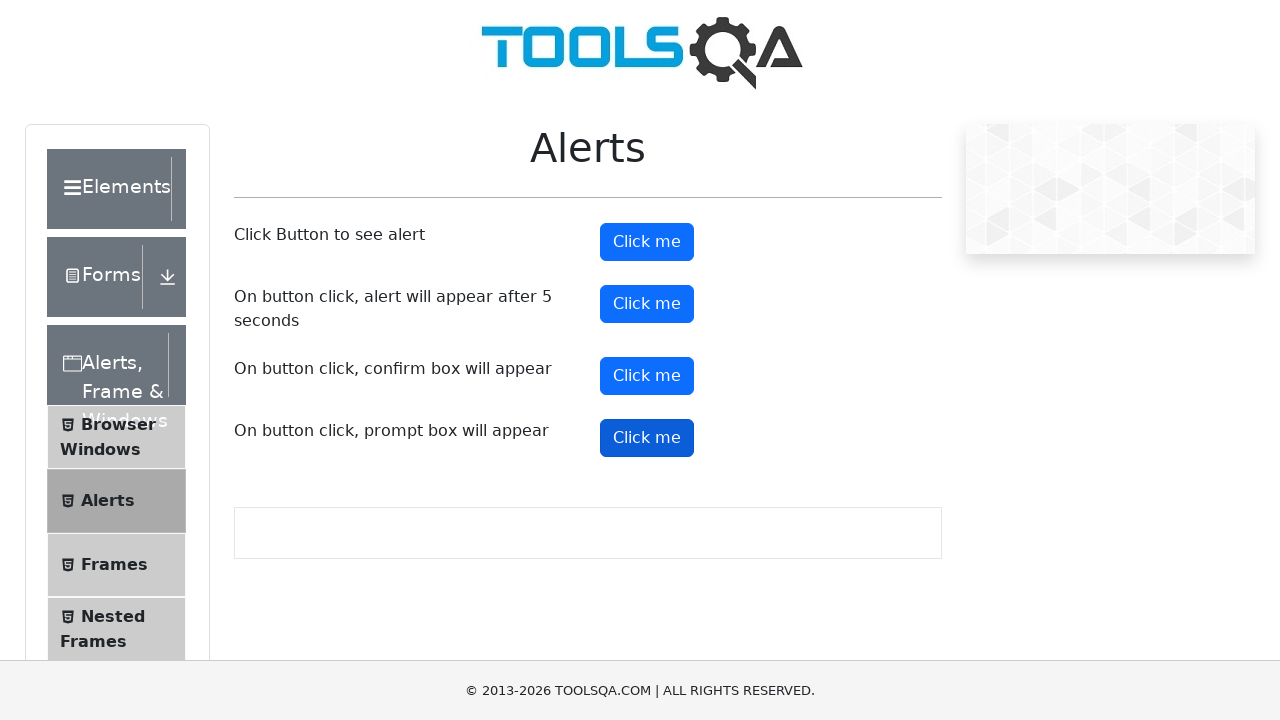

Clicked prompt button again to trigger alert with handler ready at (647, 438) on #promtButton
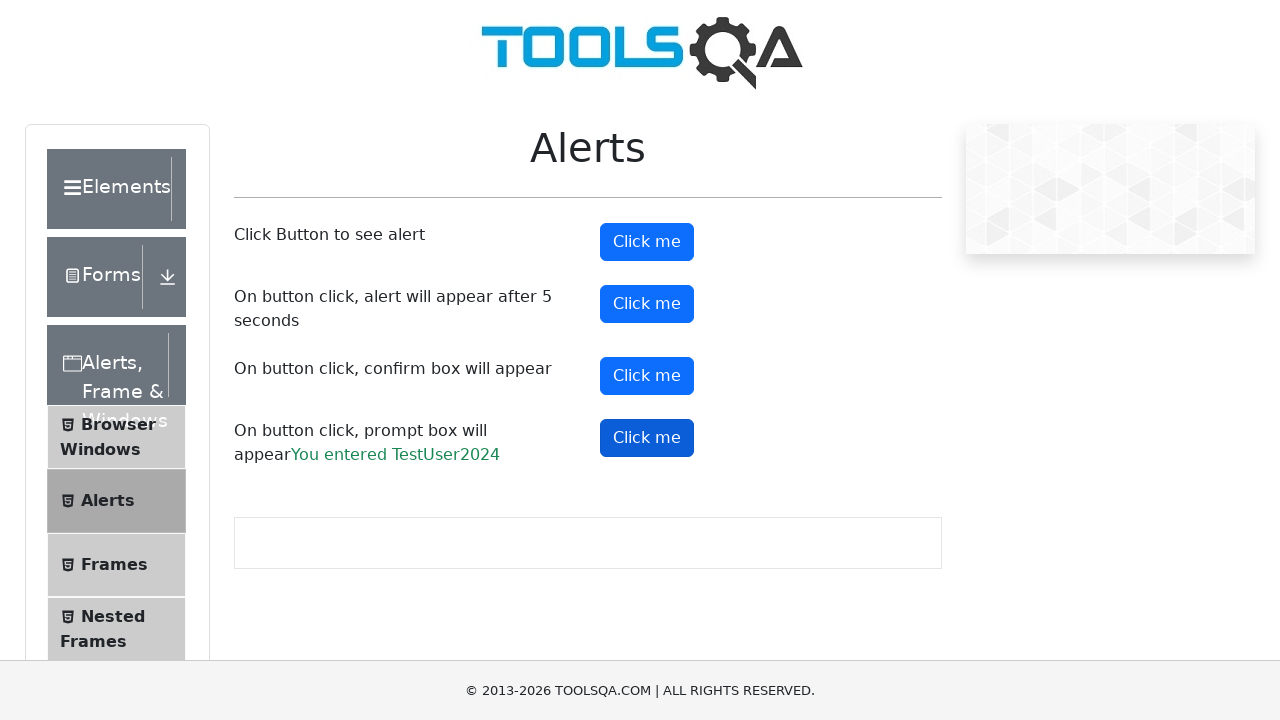

Verified prompt result is displayed
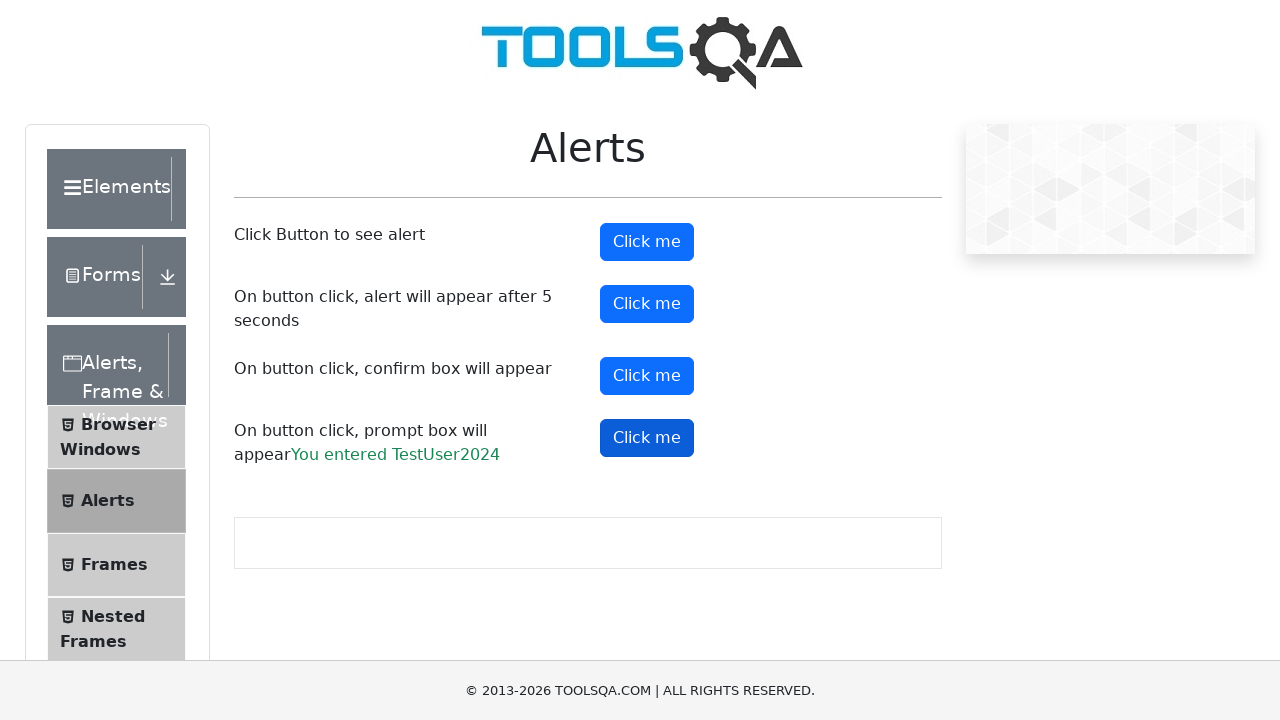

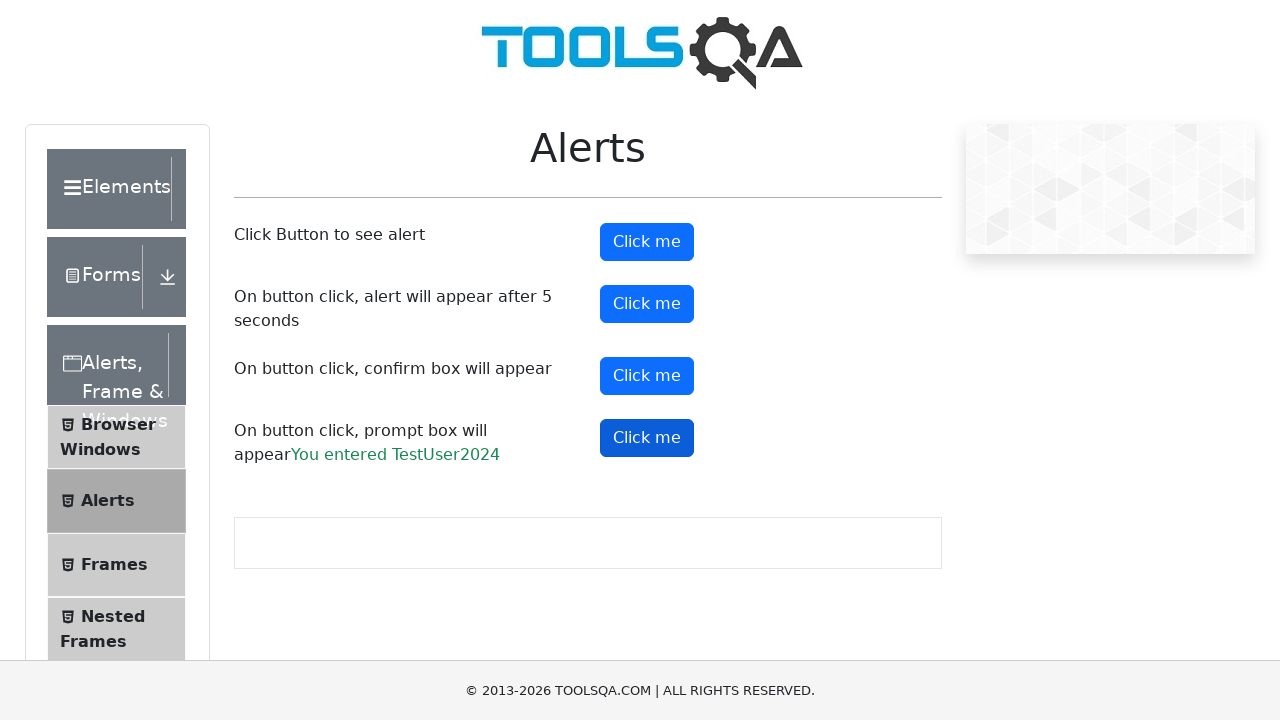